Tests a form that requires reading two numbers from the page, calculating their sum, and selecting the result from a dropdown menu

Starting URL: https://suninjuly.github.io/selects1.html

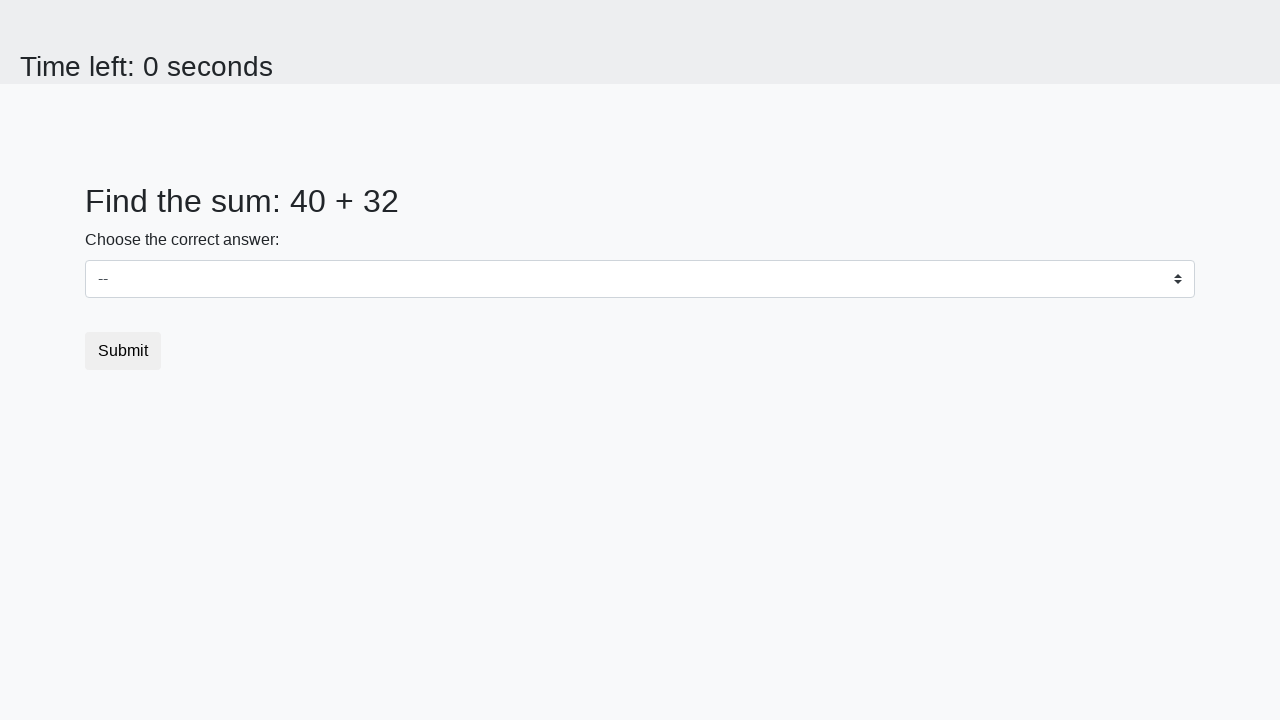

Read first number from page
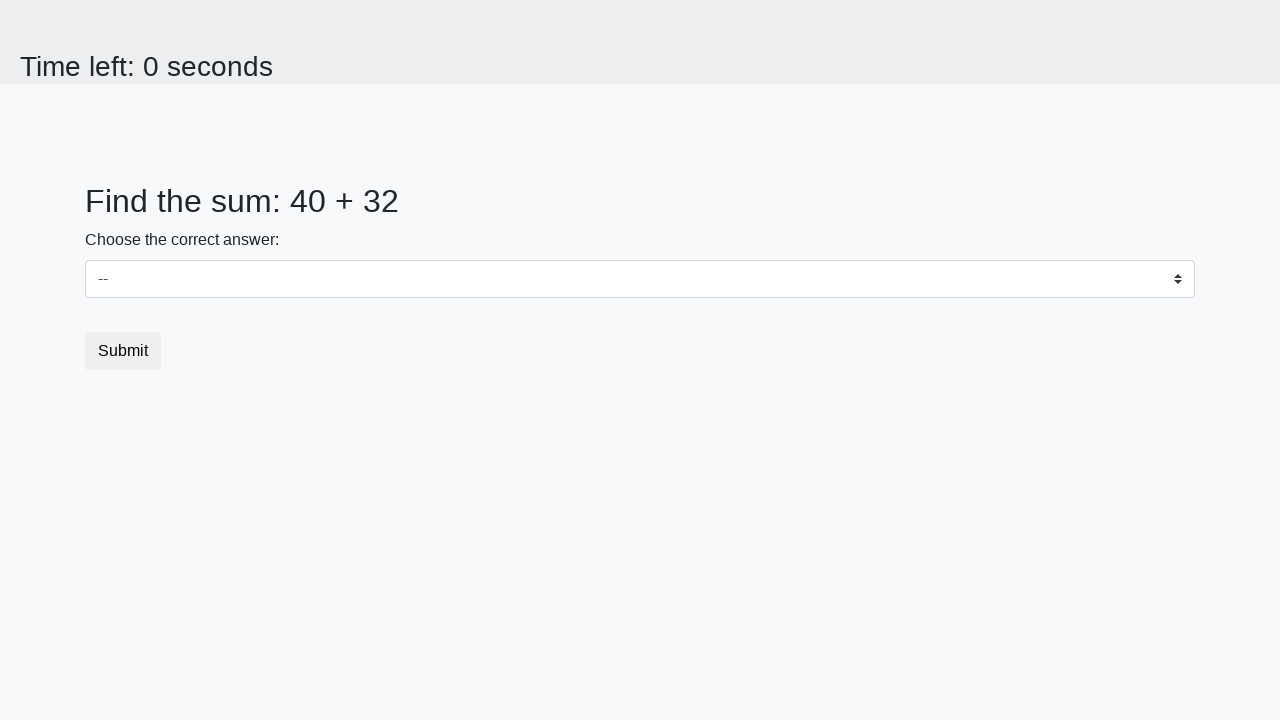

Read second number from page
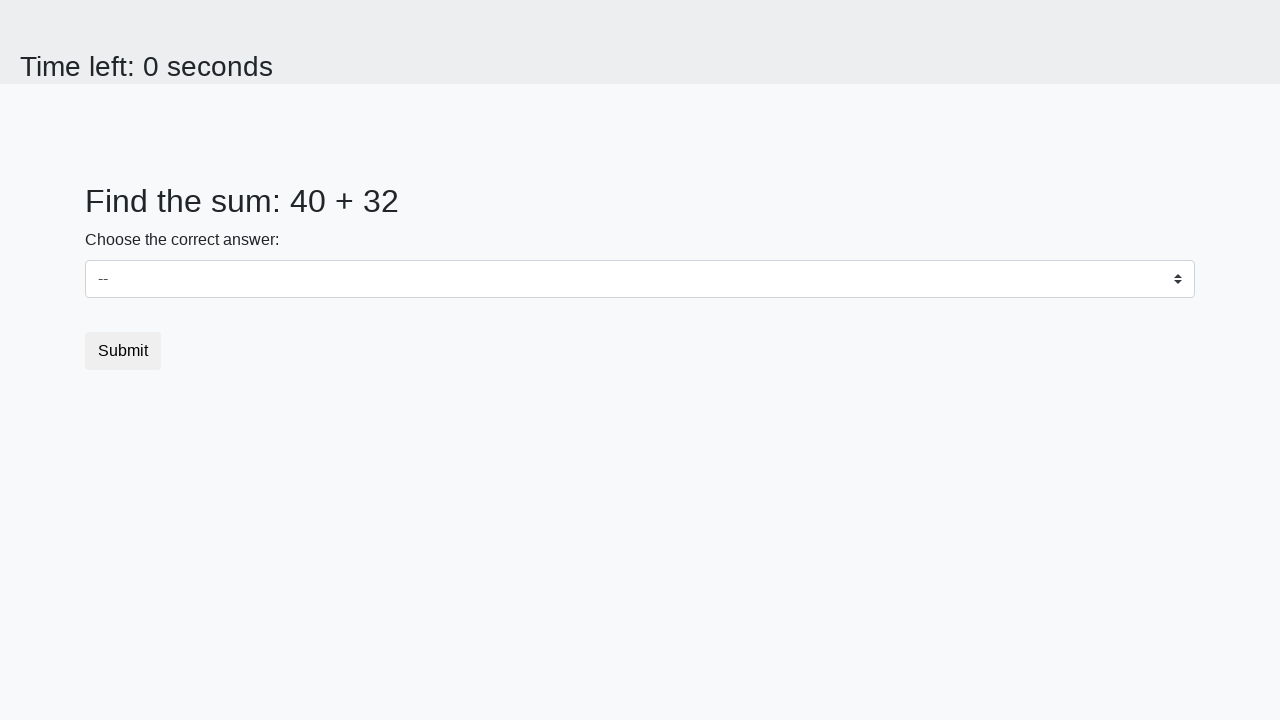

Calculated sum of 40 + 32 = 72
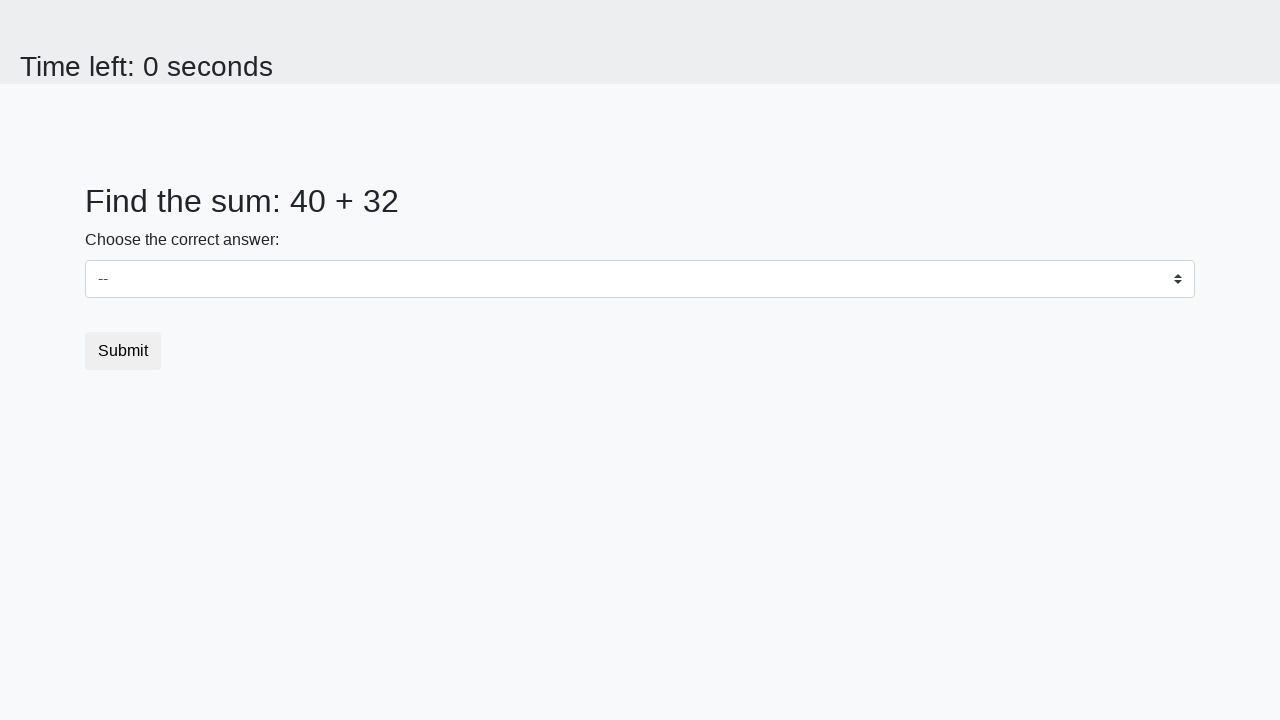

Selected 72 from dropdown menu on #dropdown
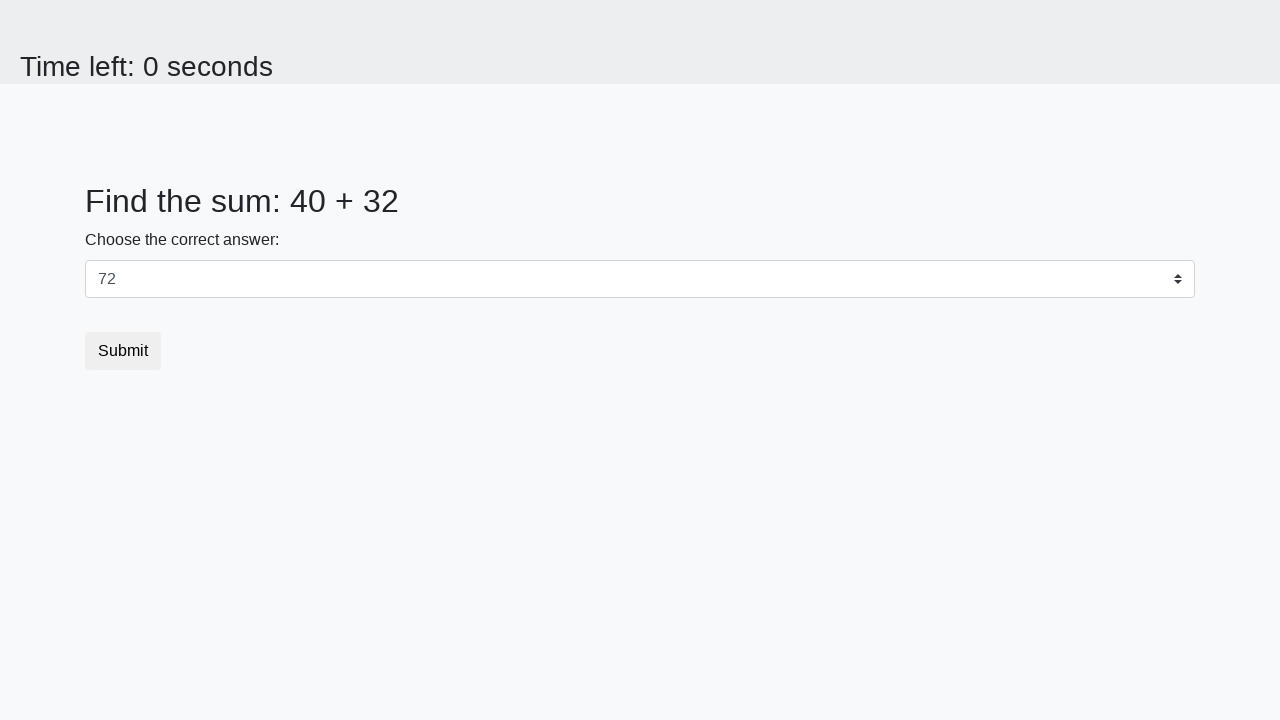

Clicked submit button at (123, 351) on button
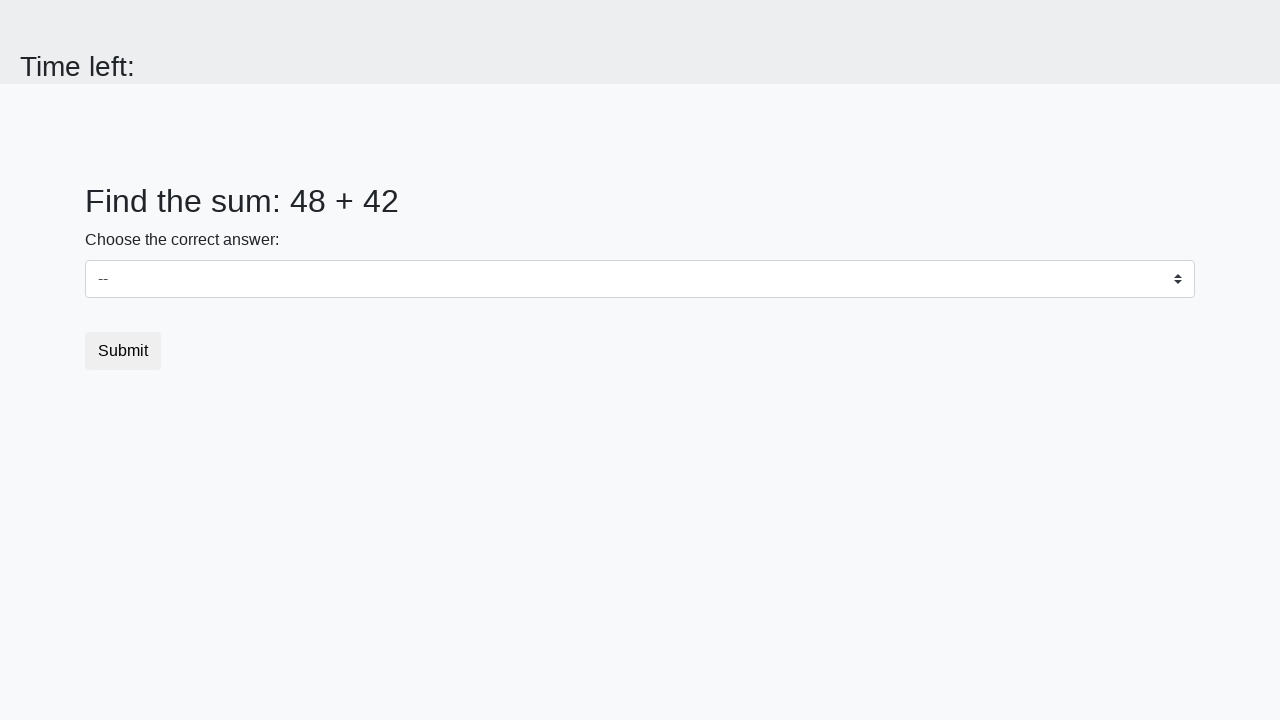

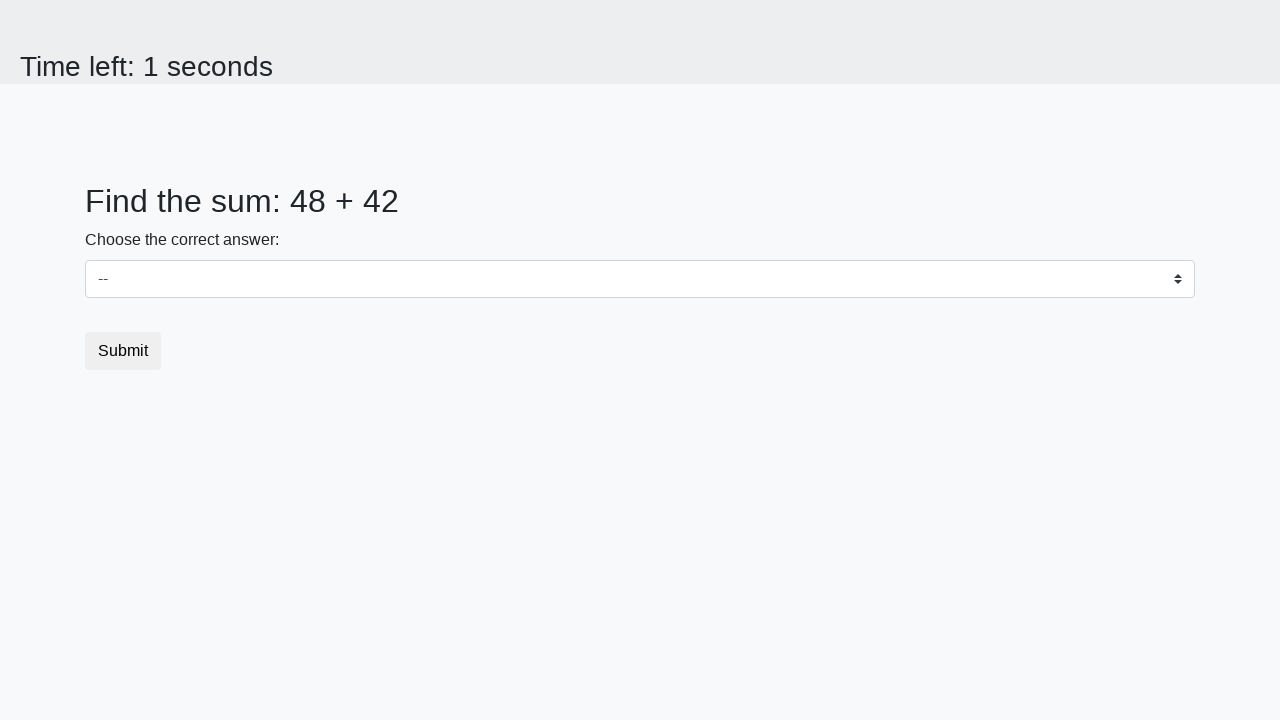